Tests keyboard interactions on a text input field by entering text and using arrow keys and space bar

Starting URL: http://demoqa.com/text-box

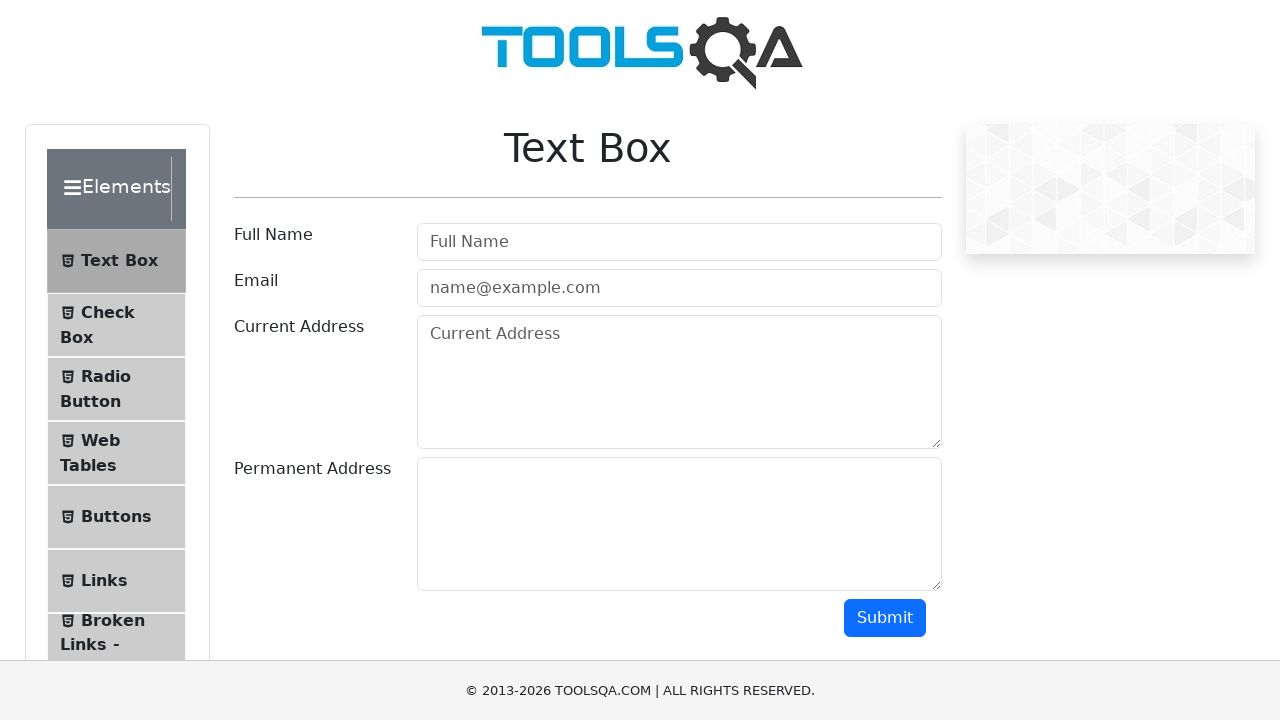

Filled text input field with 'Hello, World!' on #userName
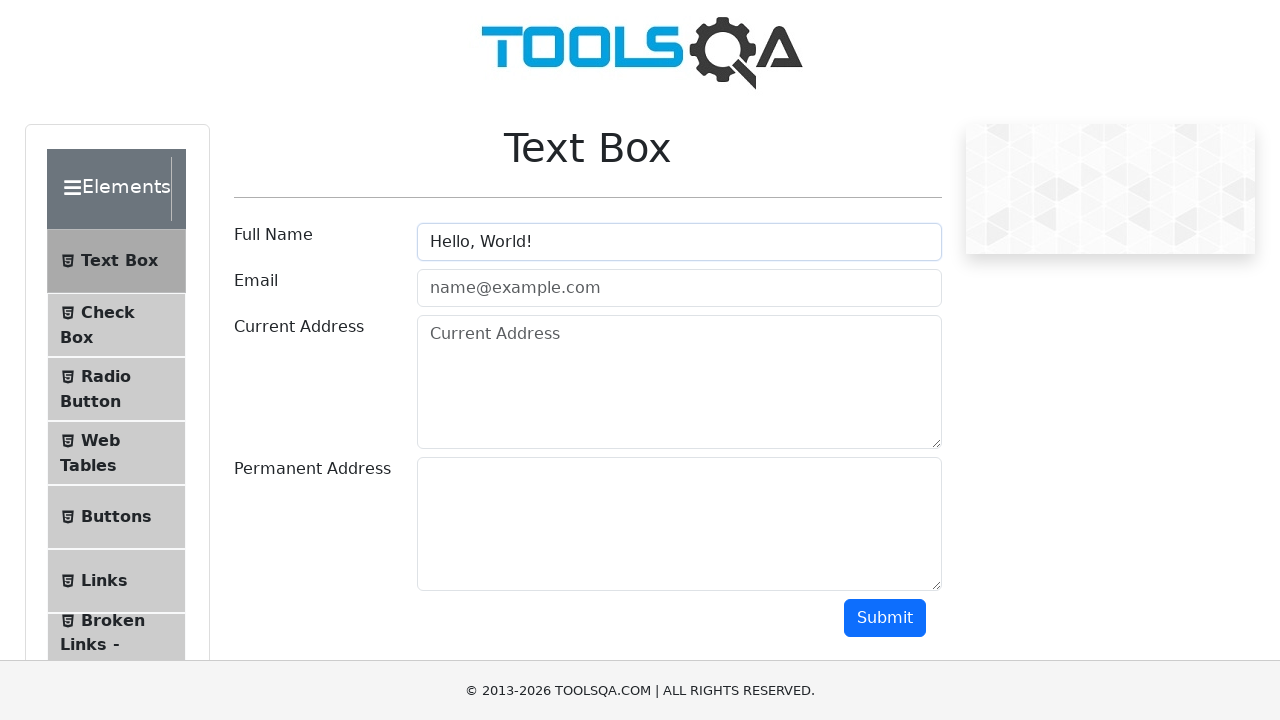

Pressed ArrowDown key on text input field on #userName
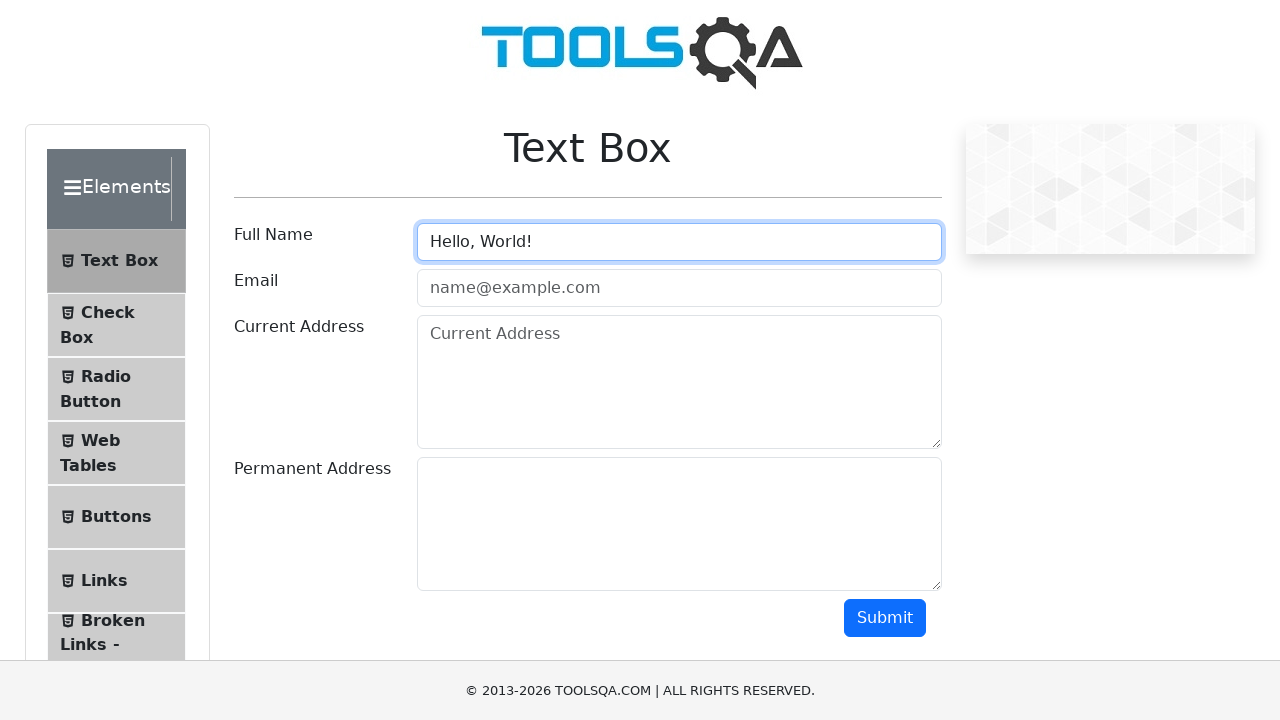

Pressed ArrowUp key on text input field on #userName
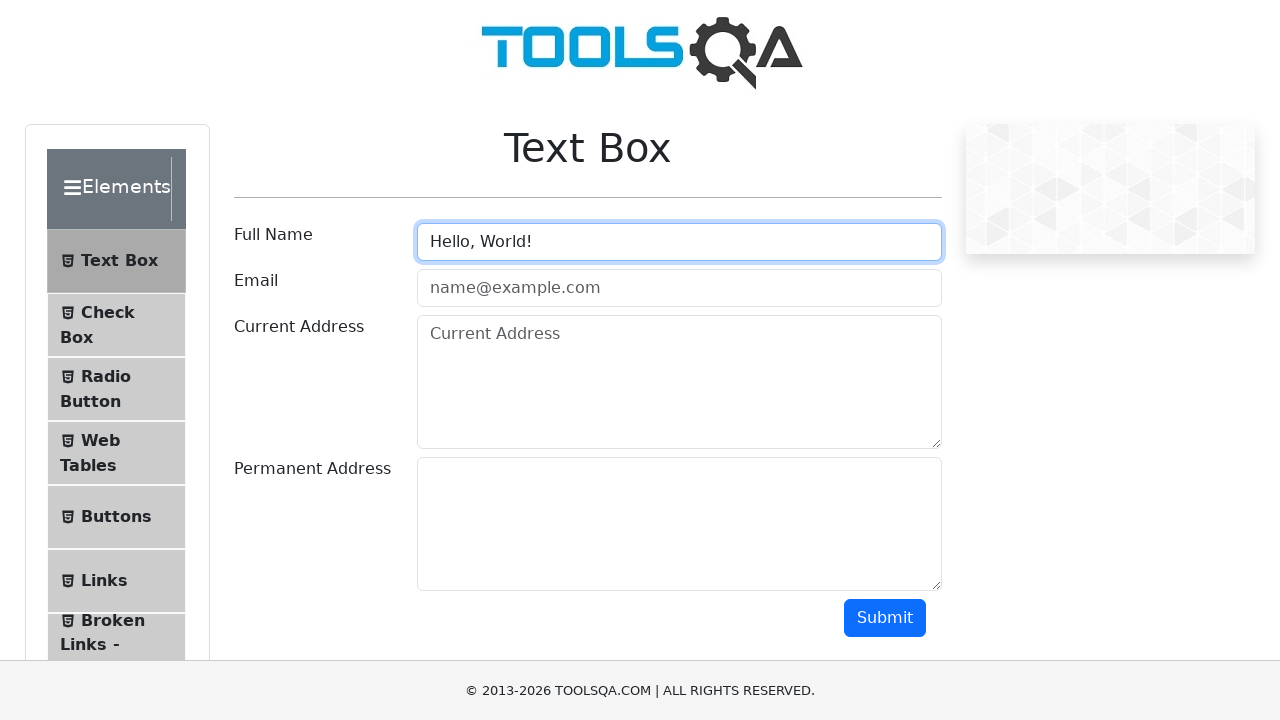

Pressed ArrowLeft key on text input field on #userName
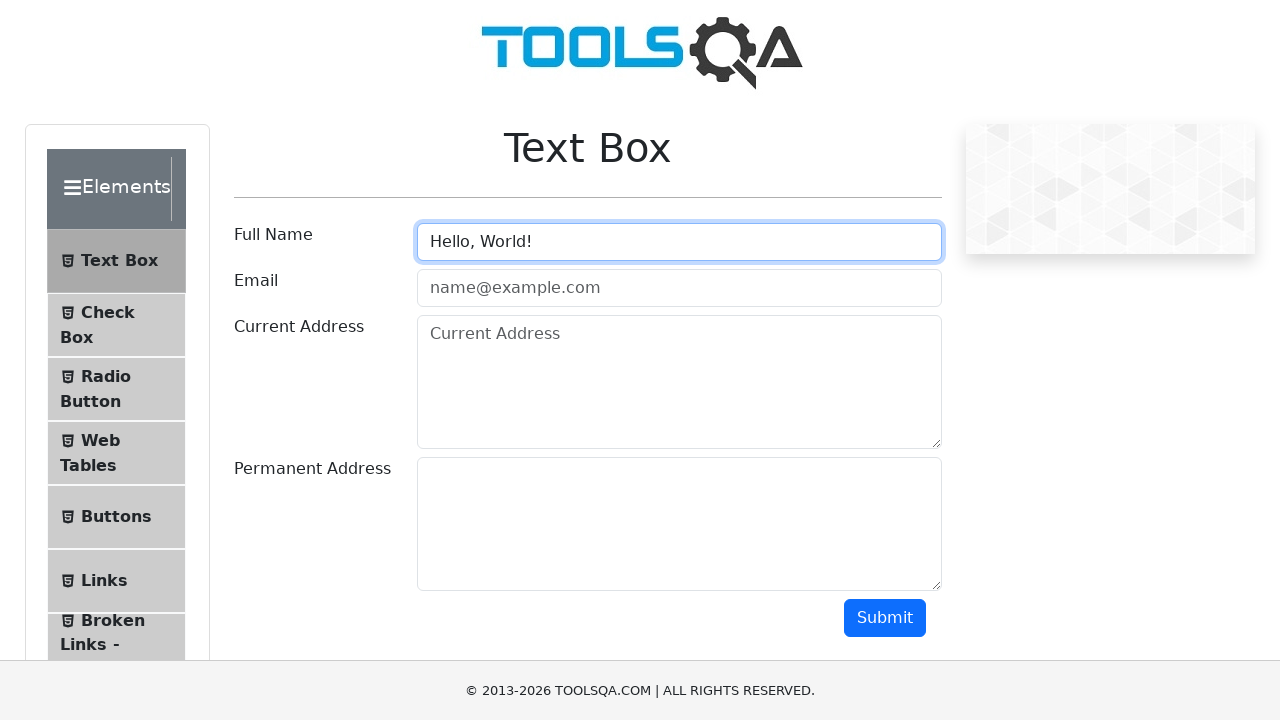

Pressed ArrowRight key on text input field on #userName
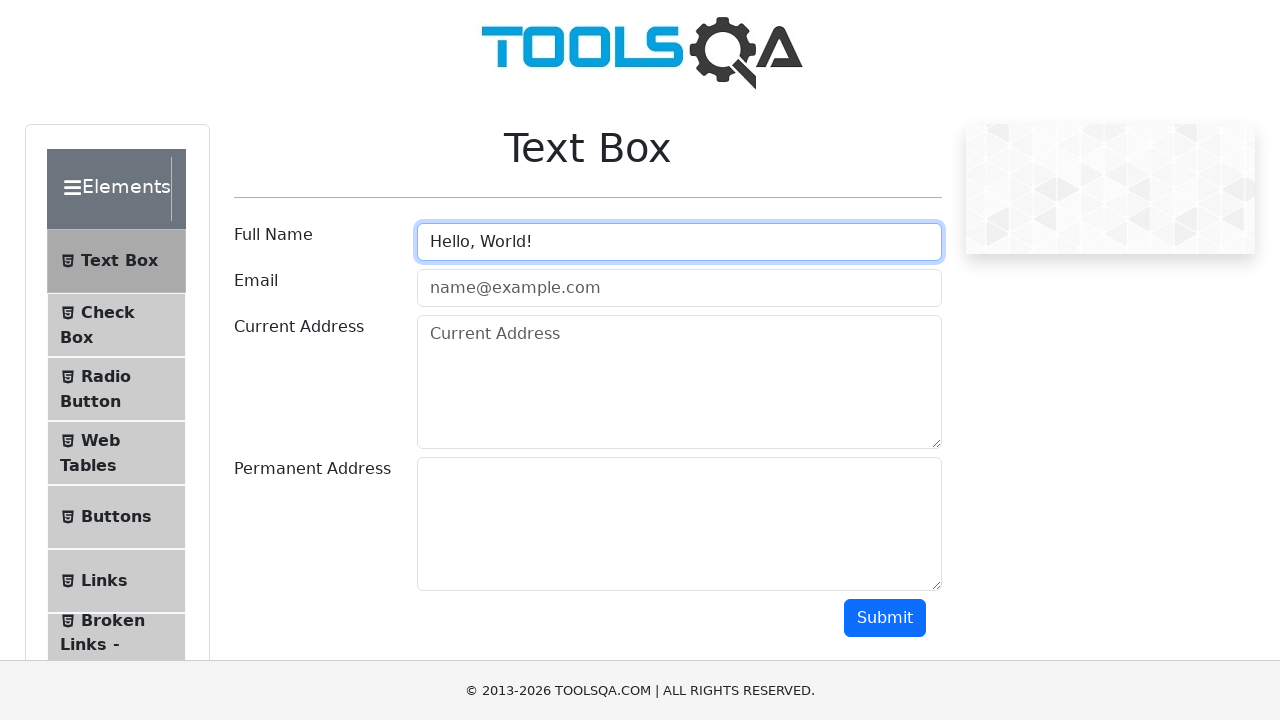

Pressed Space key on text input field on #userName
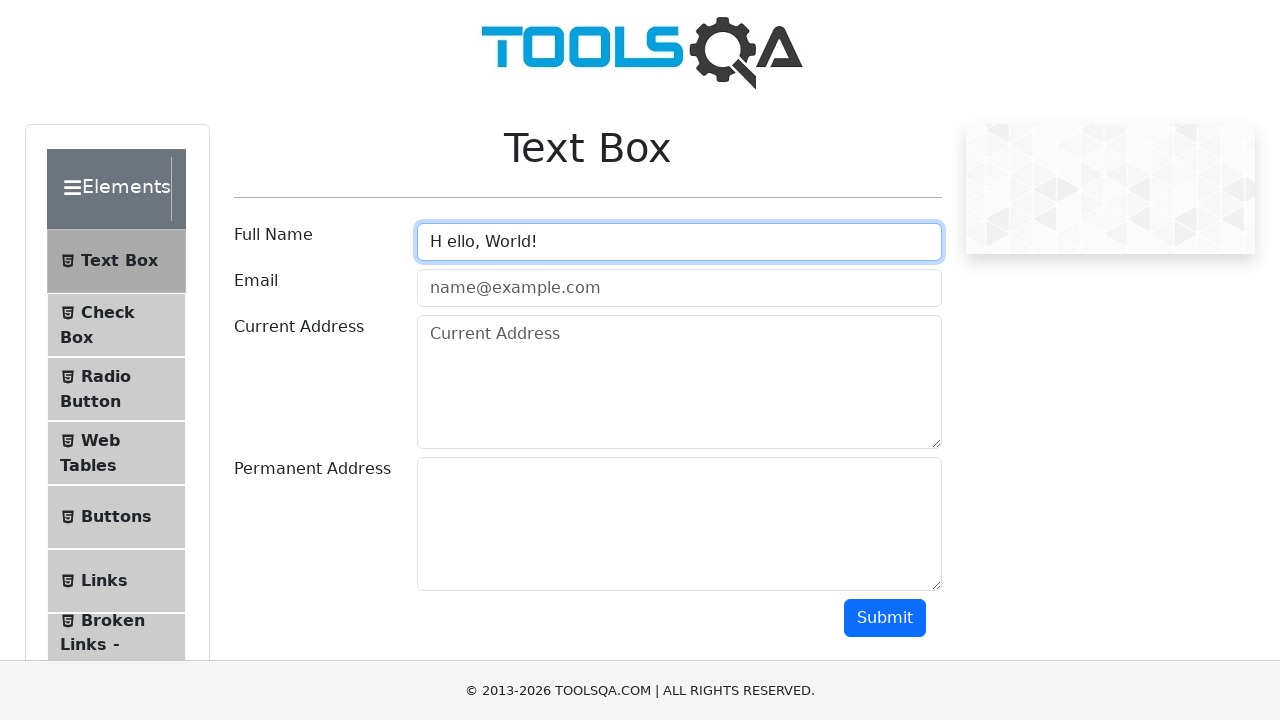

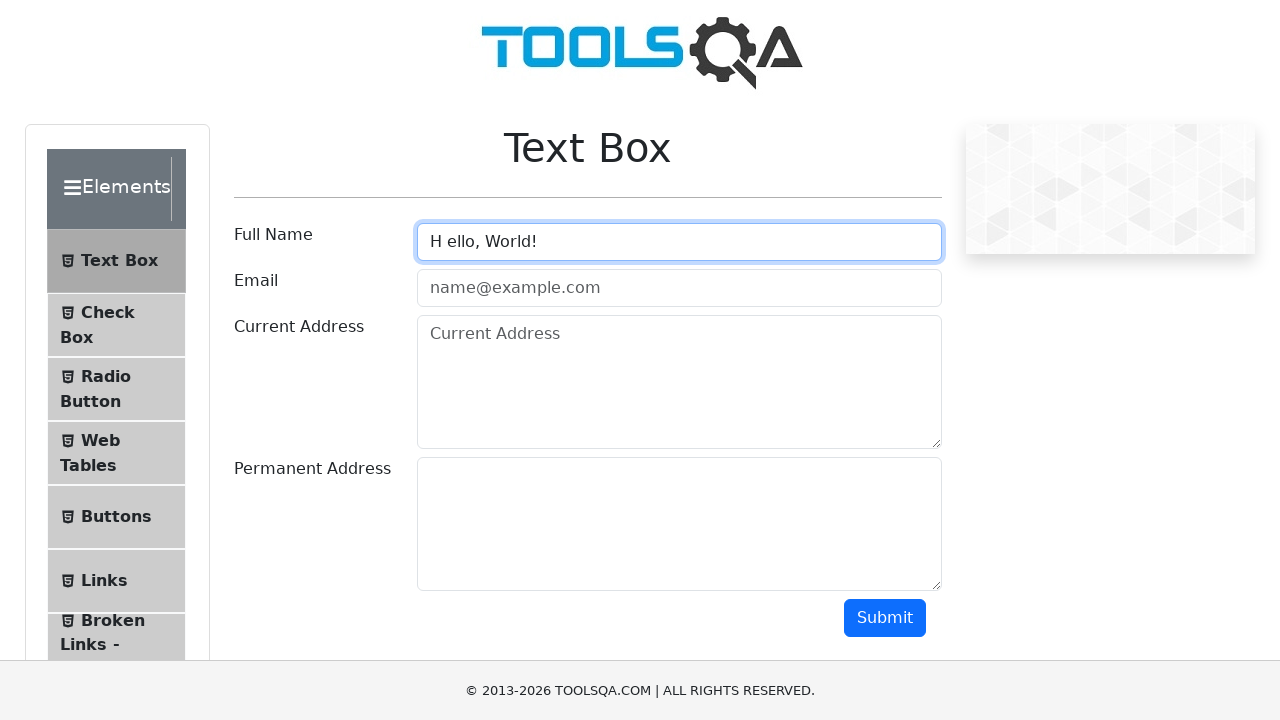